Tests browser alert handling by triggering a simple alert and accepting it, then triggering a prompt alert, entering text, and accepting it.

Starting URL: https://demoqa.com/alerts

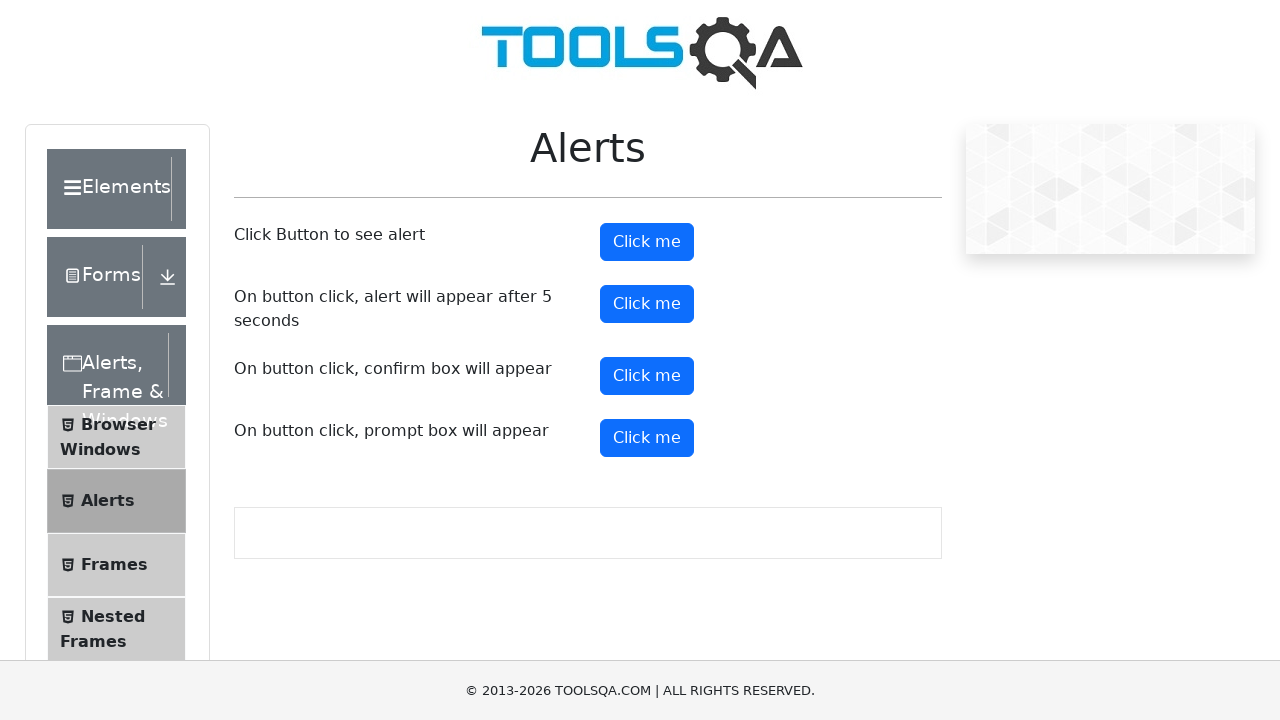

Set viewport to 1920x1080
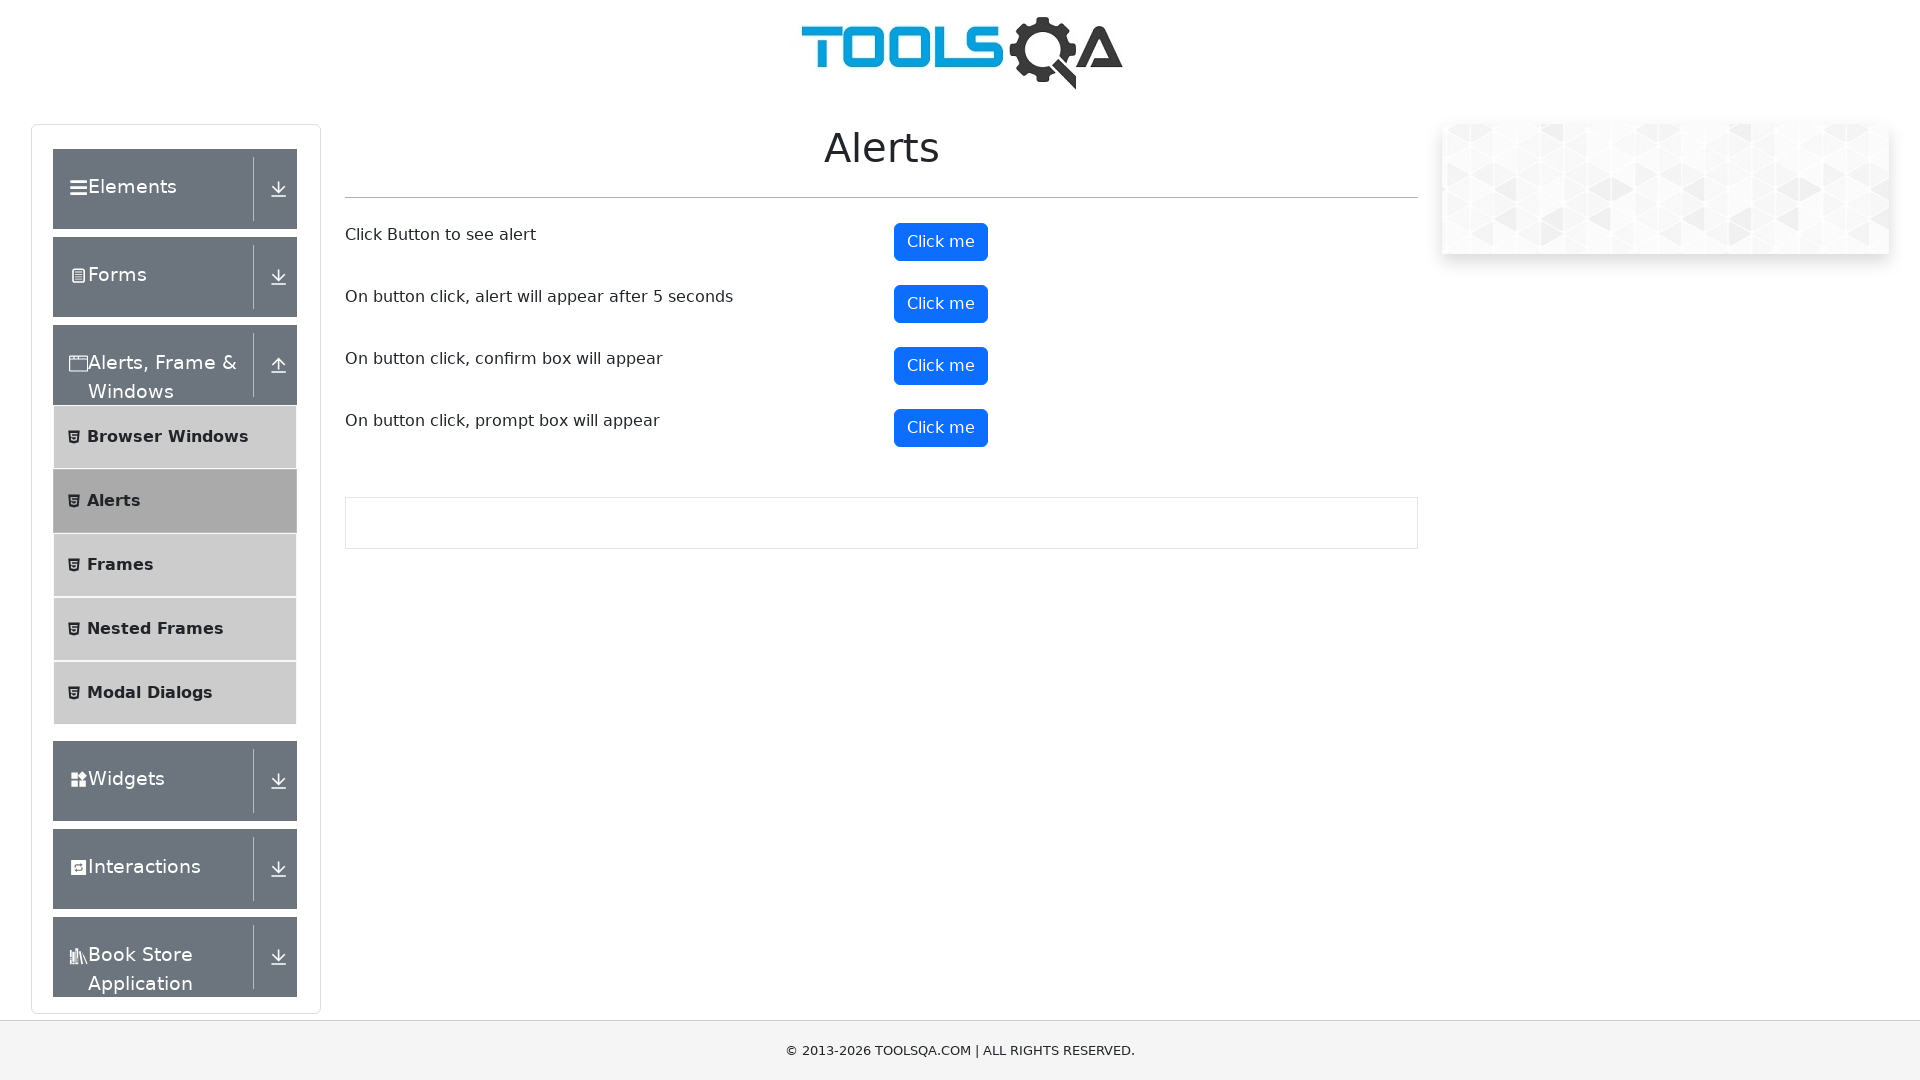

Waited for page to load (2000ms)
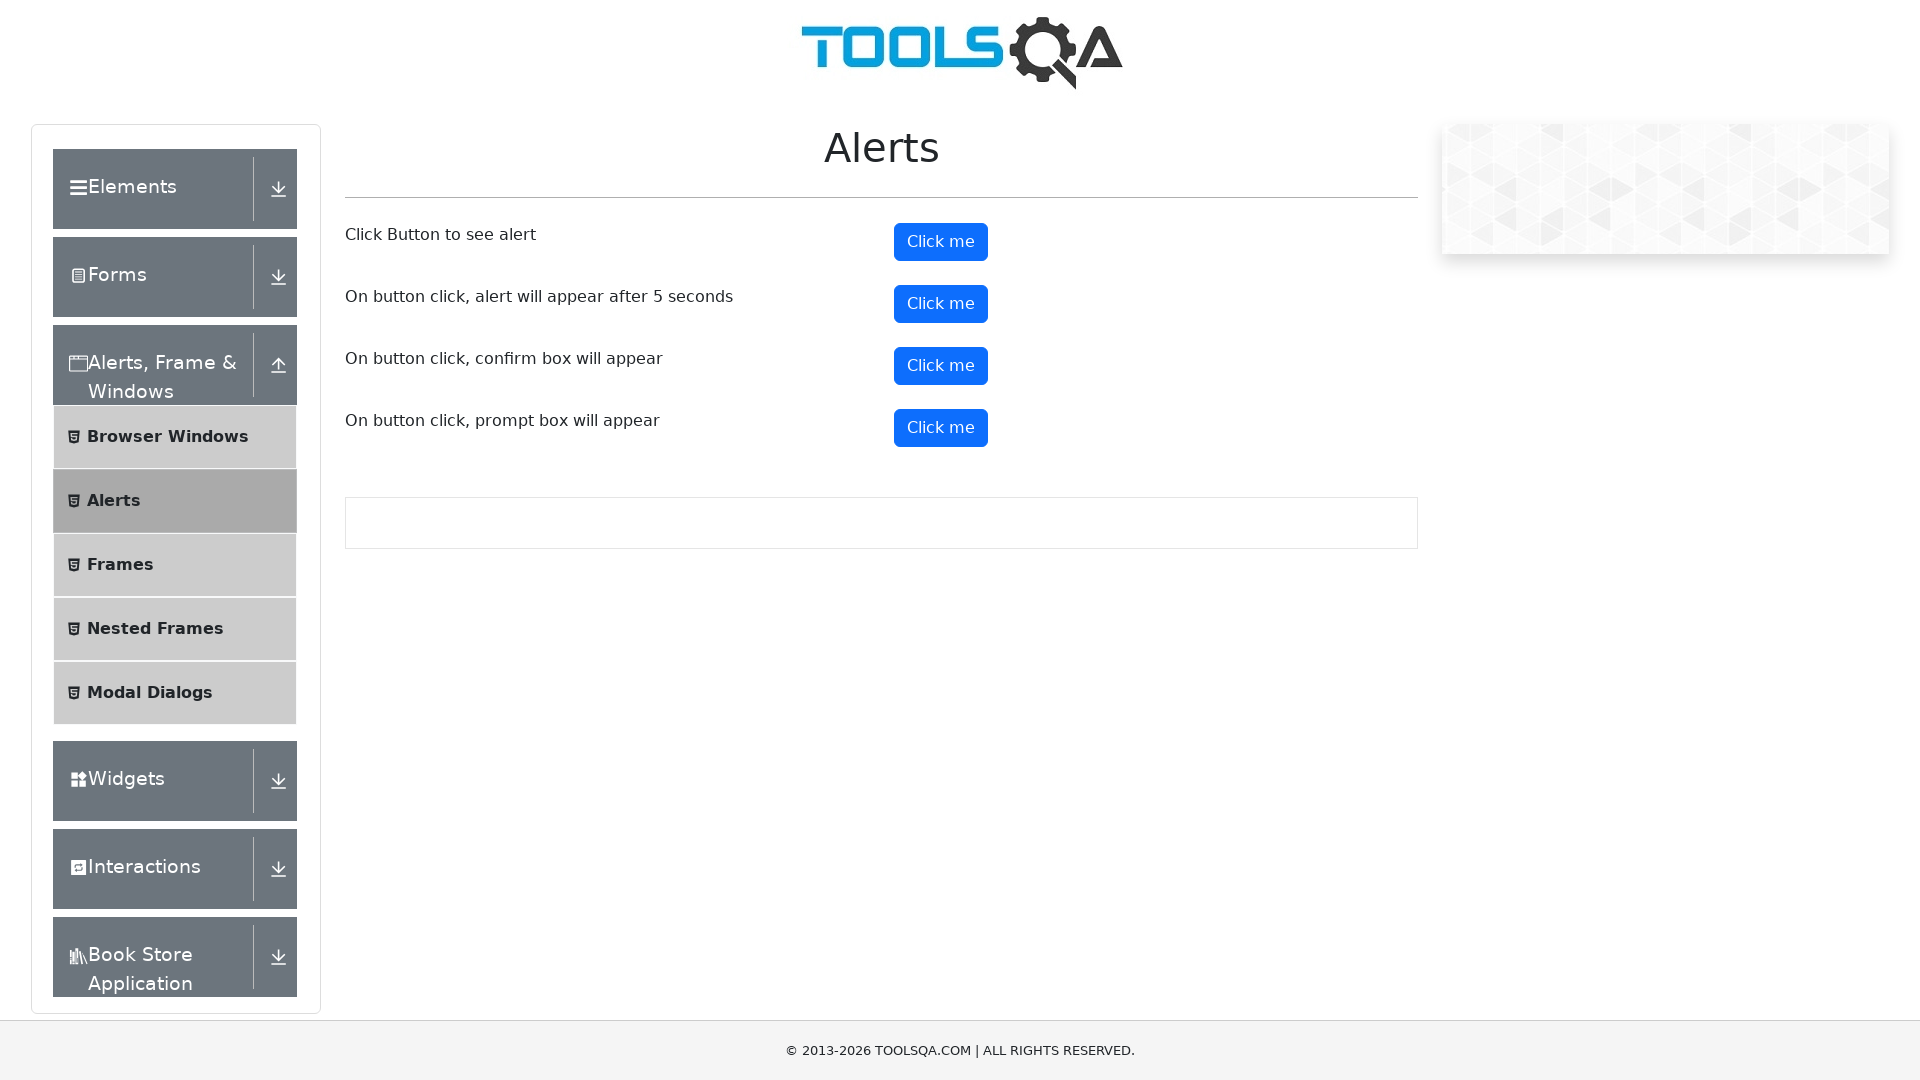

Set up dialog handler to accept simple alert
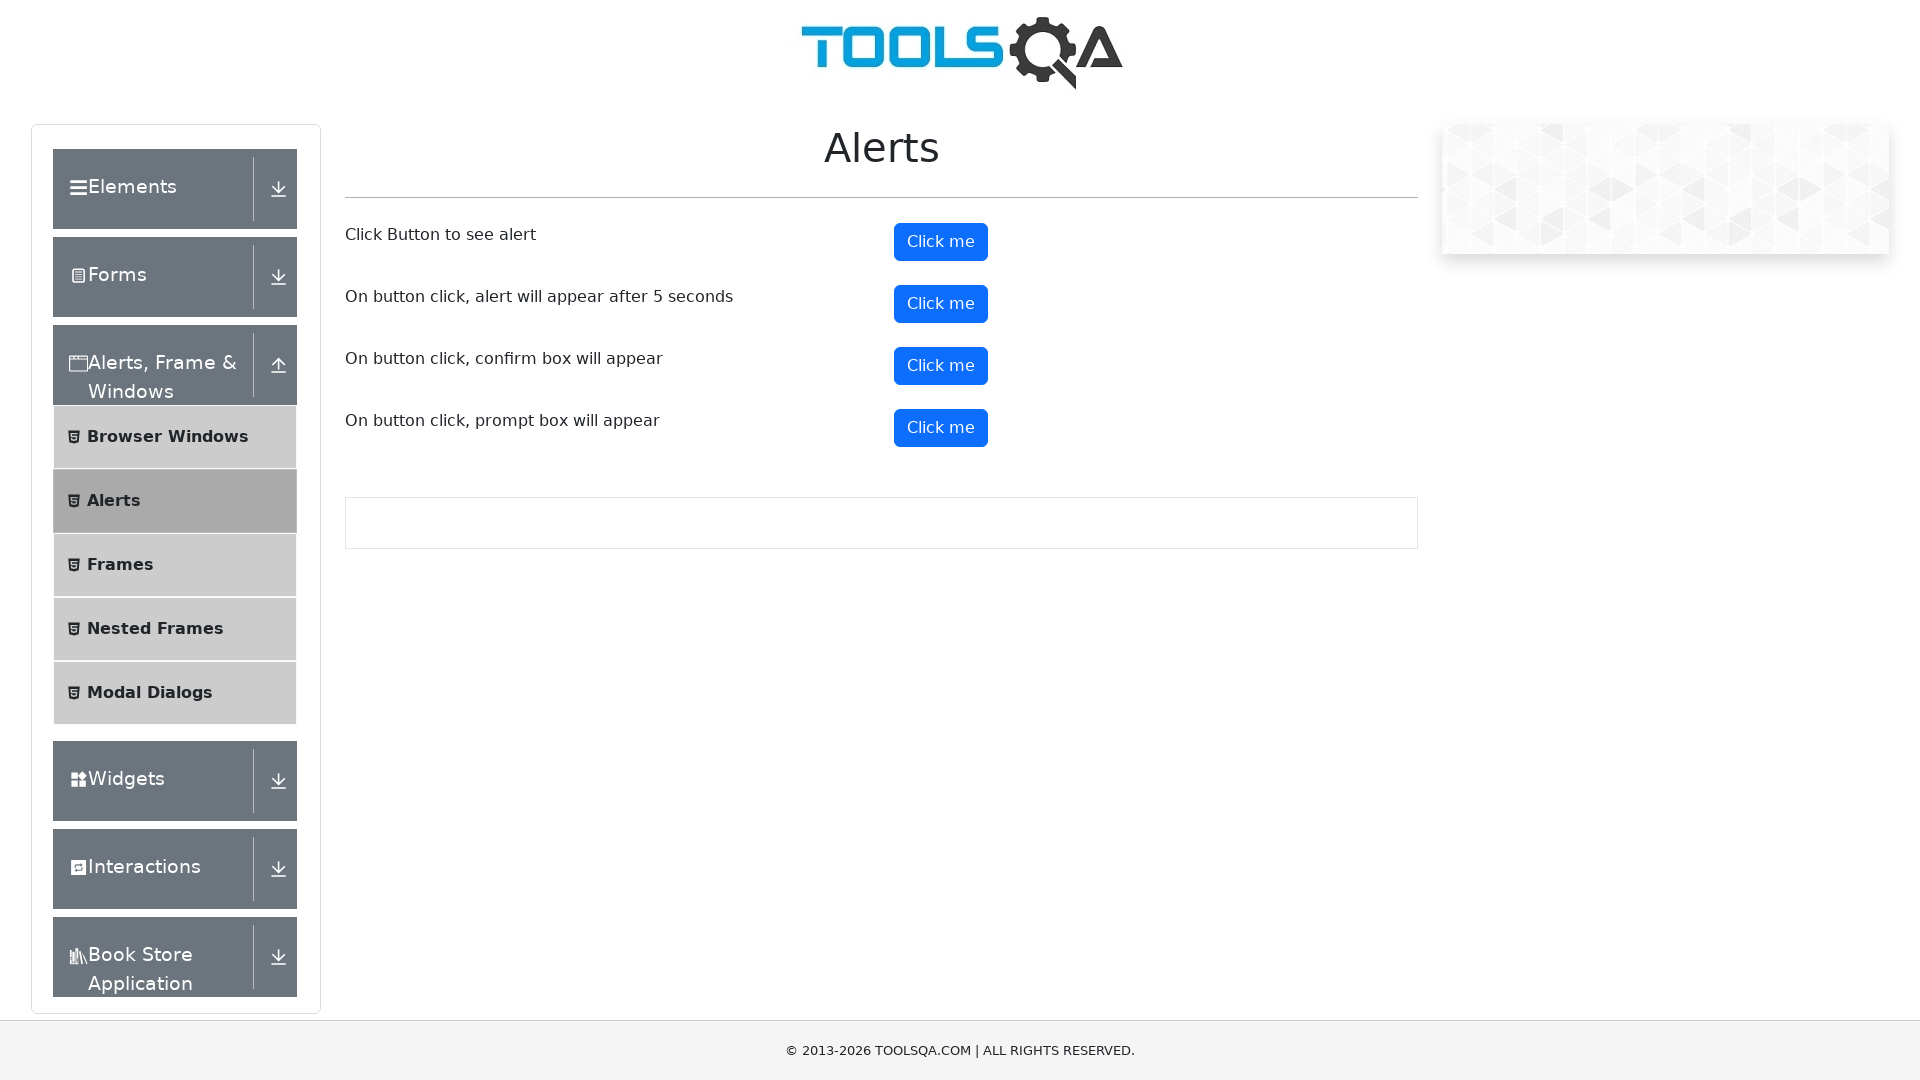

Clicked alert button to trigger simple alert at (941, 242) on #alertButton
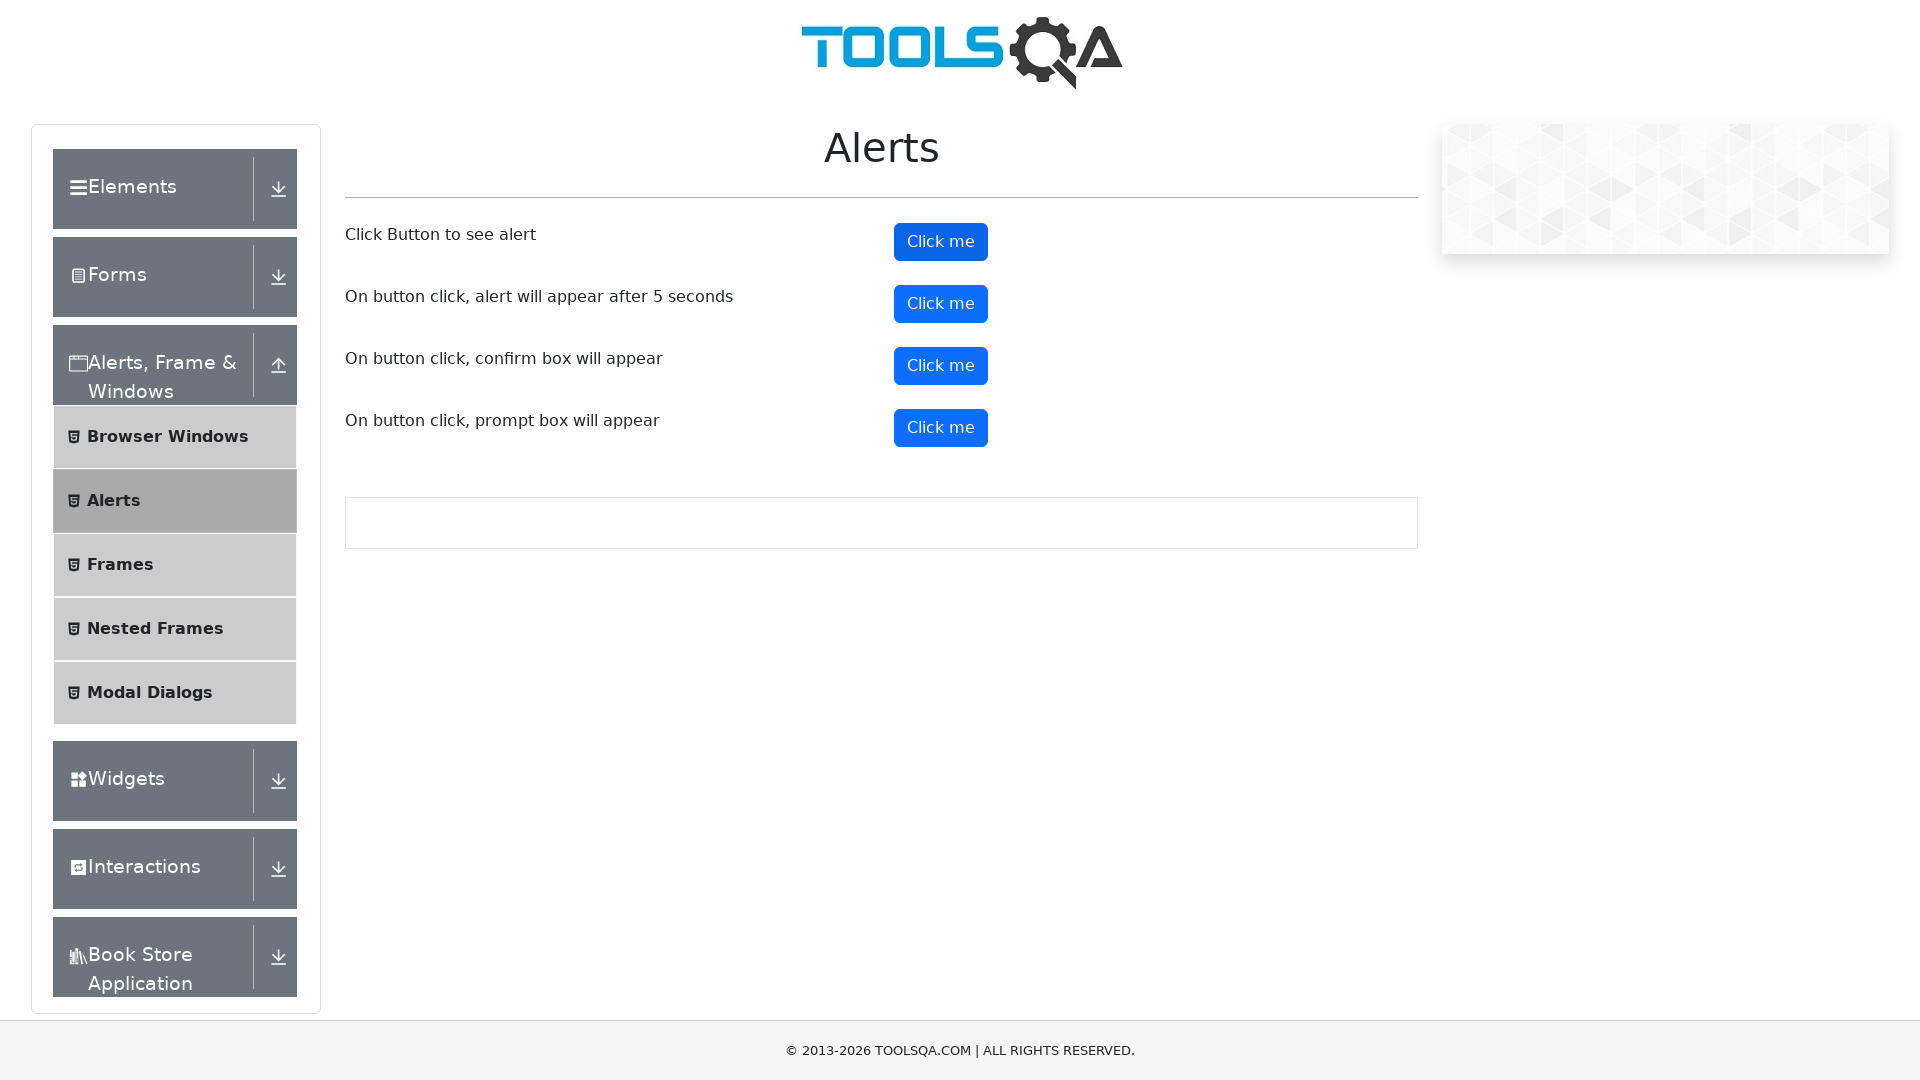

Waited for simple alert to be handled (2000ms)
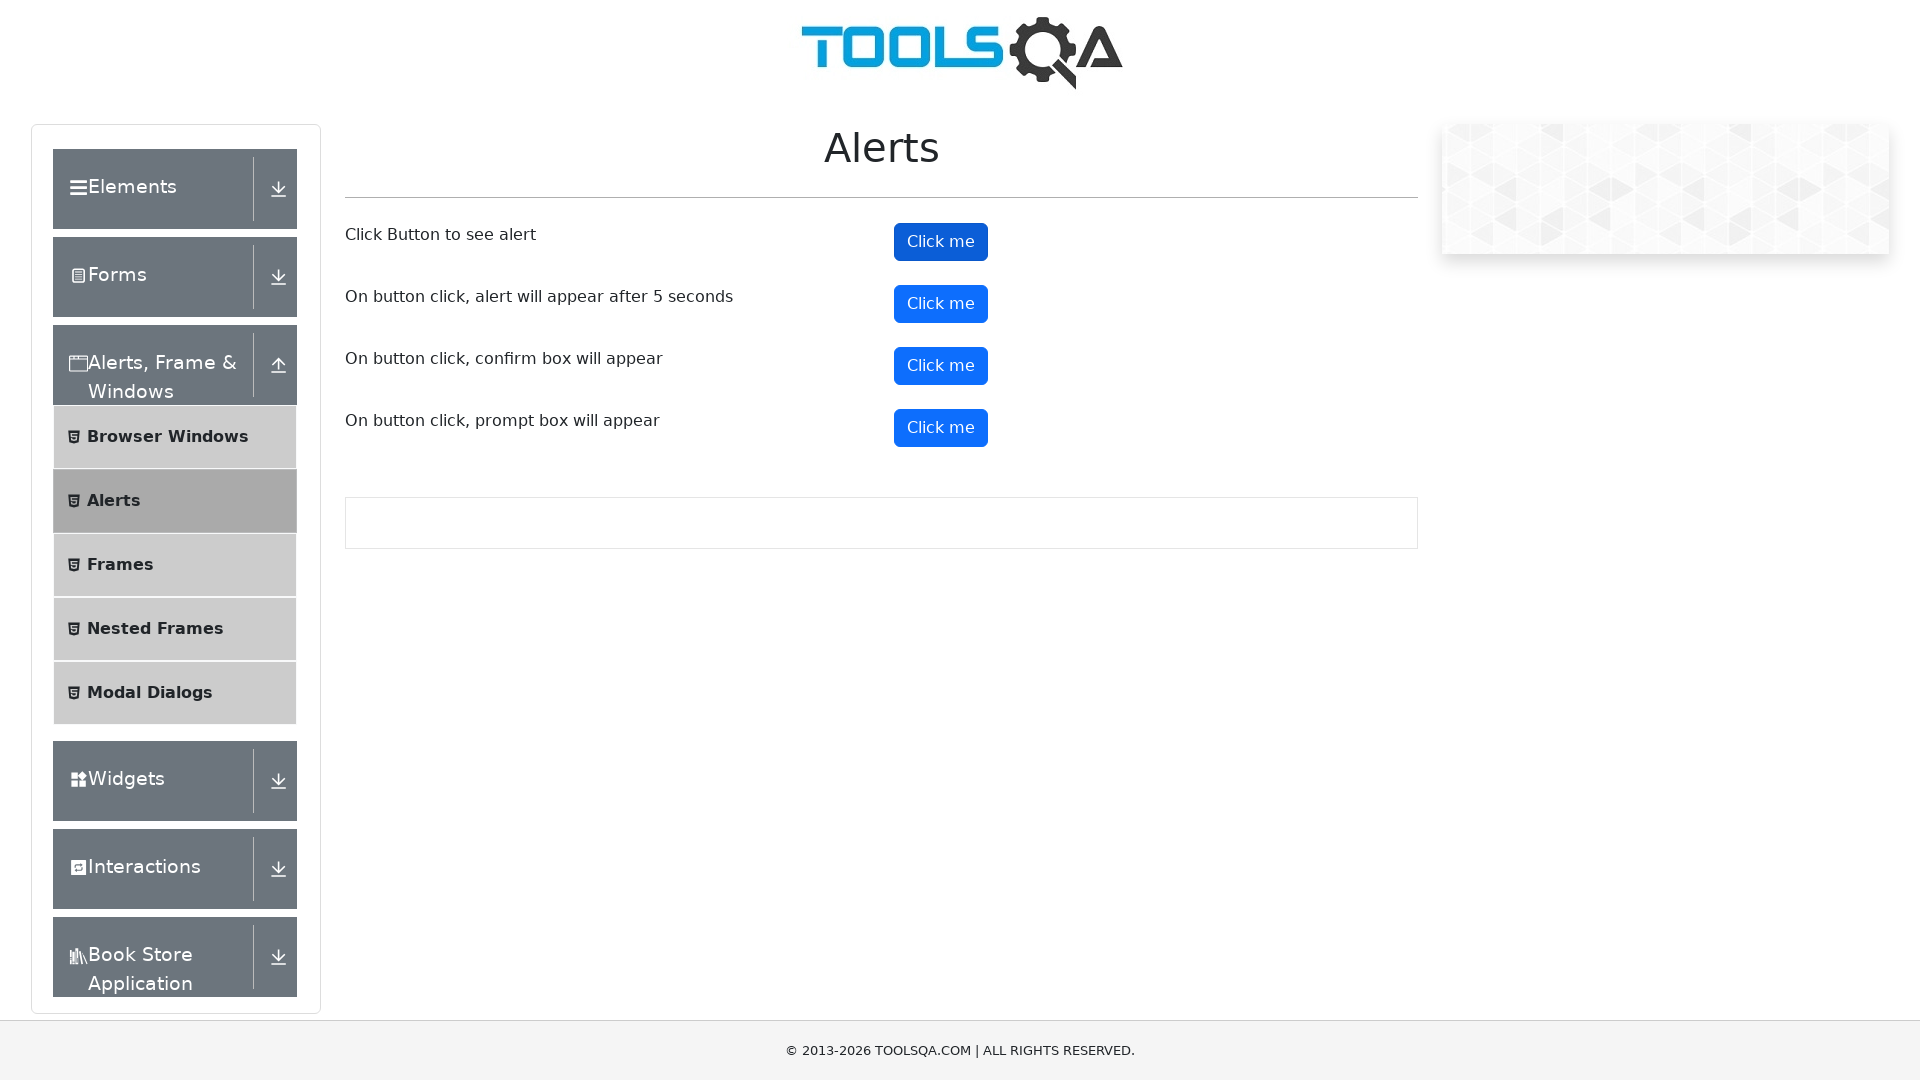

Set up dialog handler for prompt alert with text 'Test User'
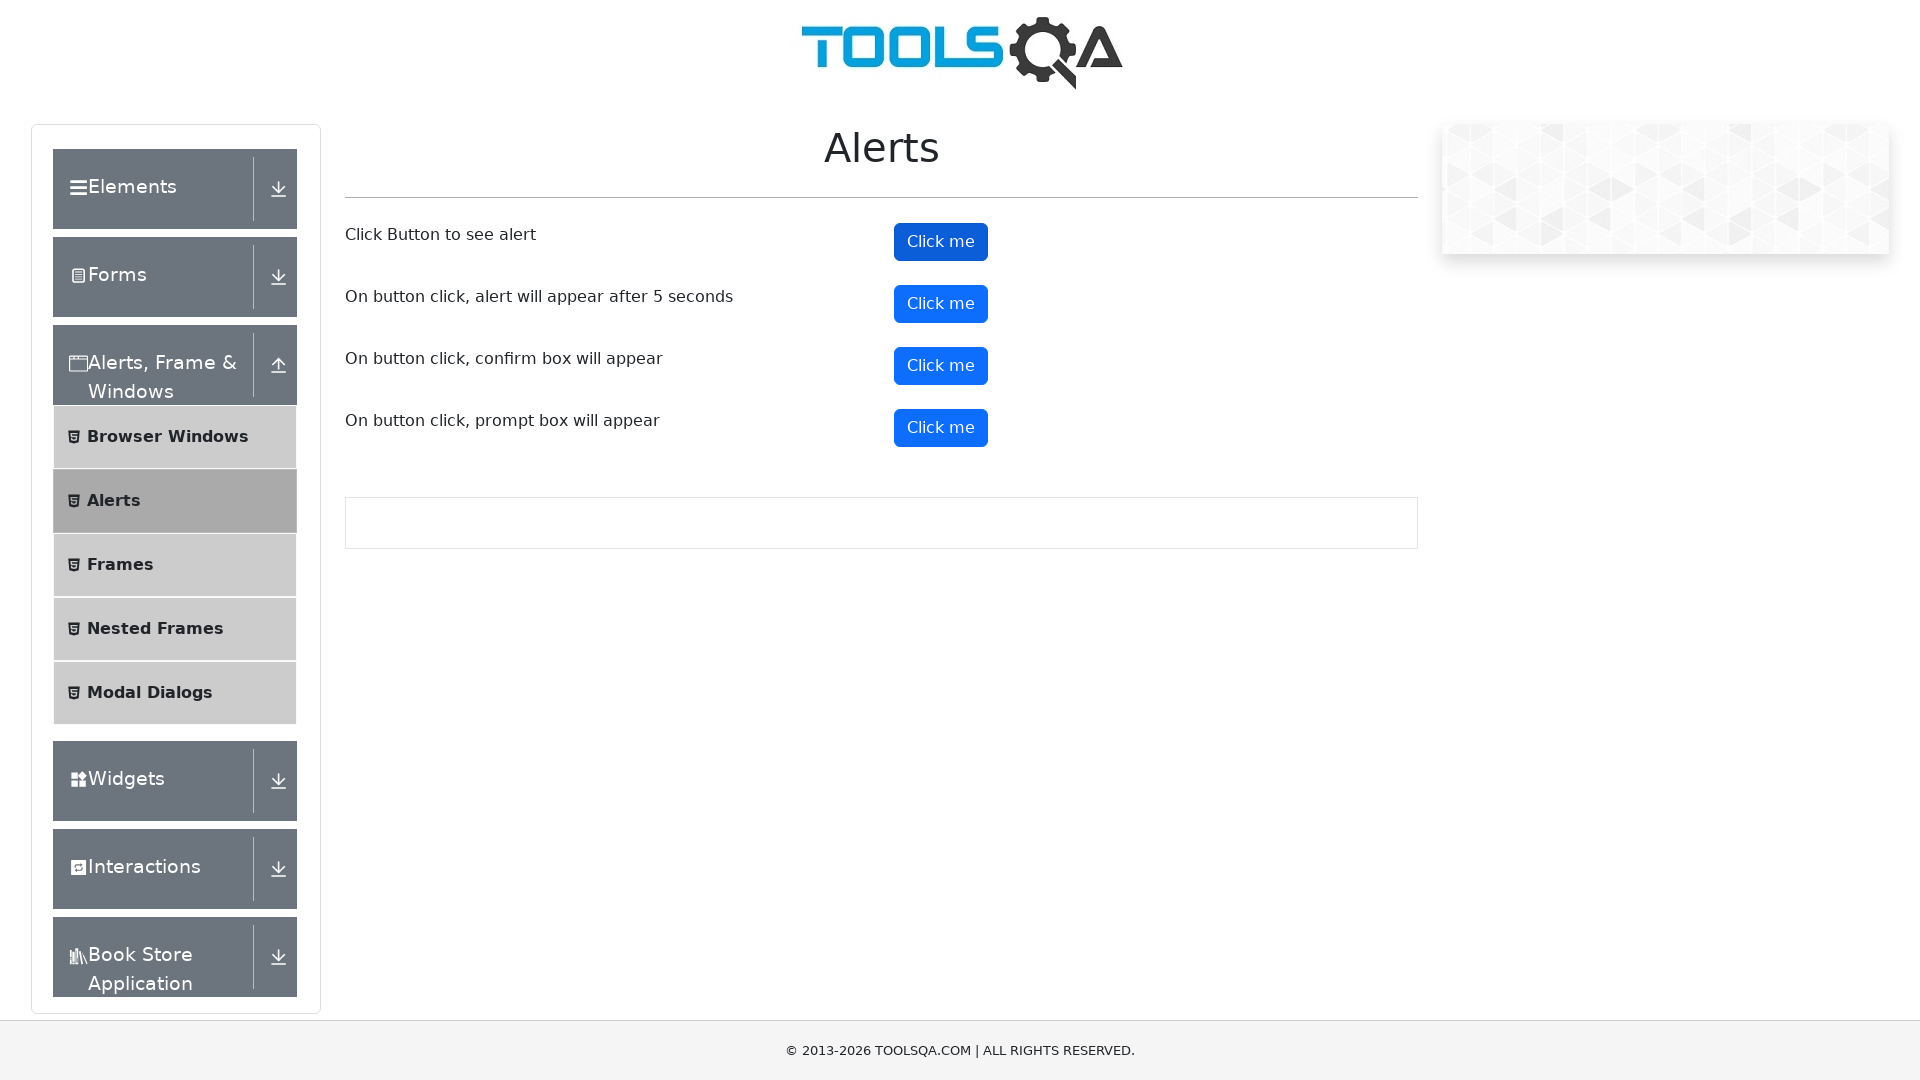

Clicked prompt button using JavaScript to trigger prompt alert
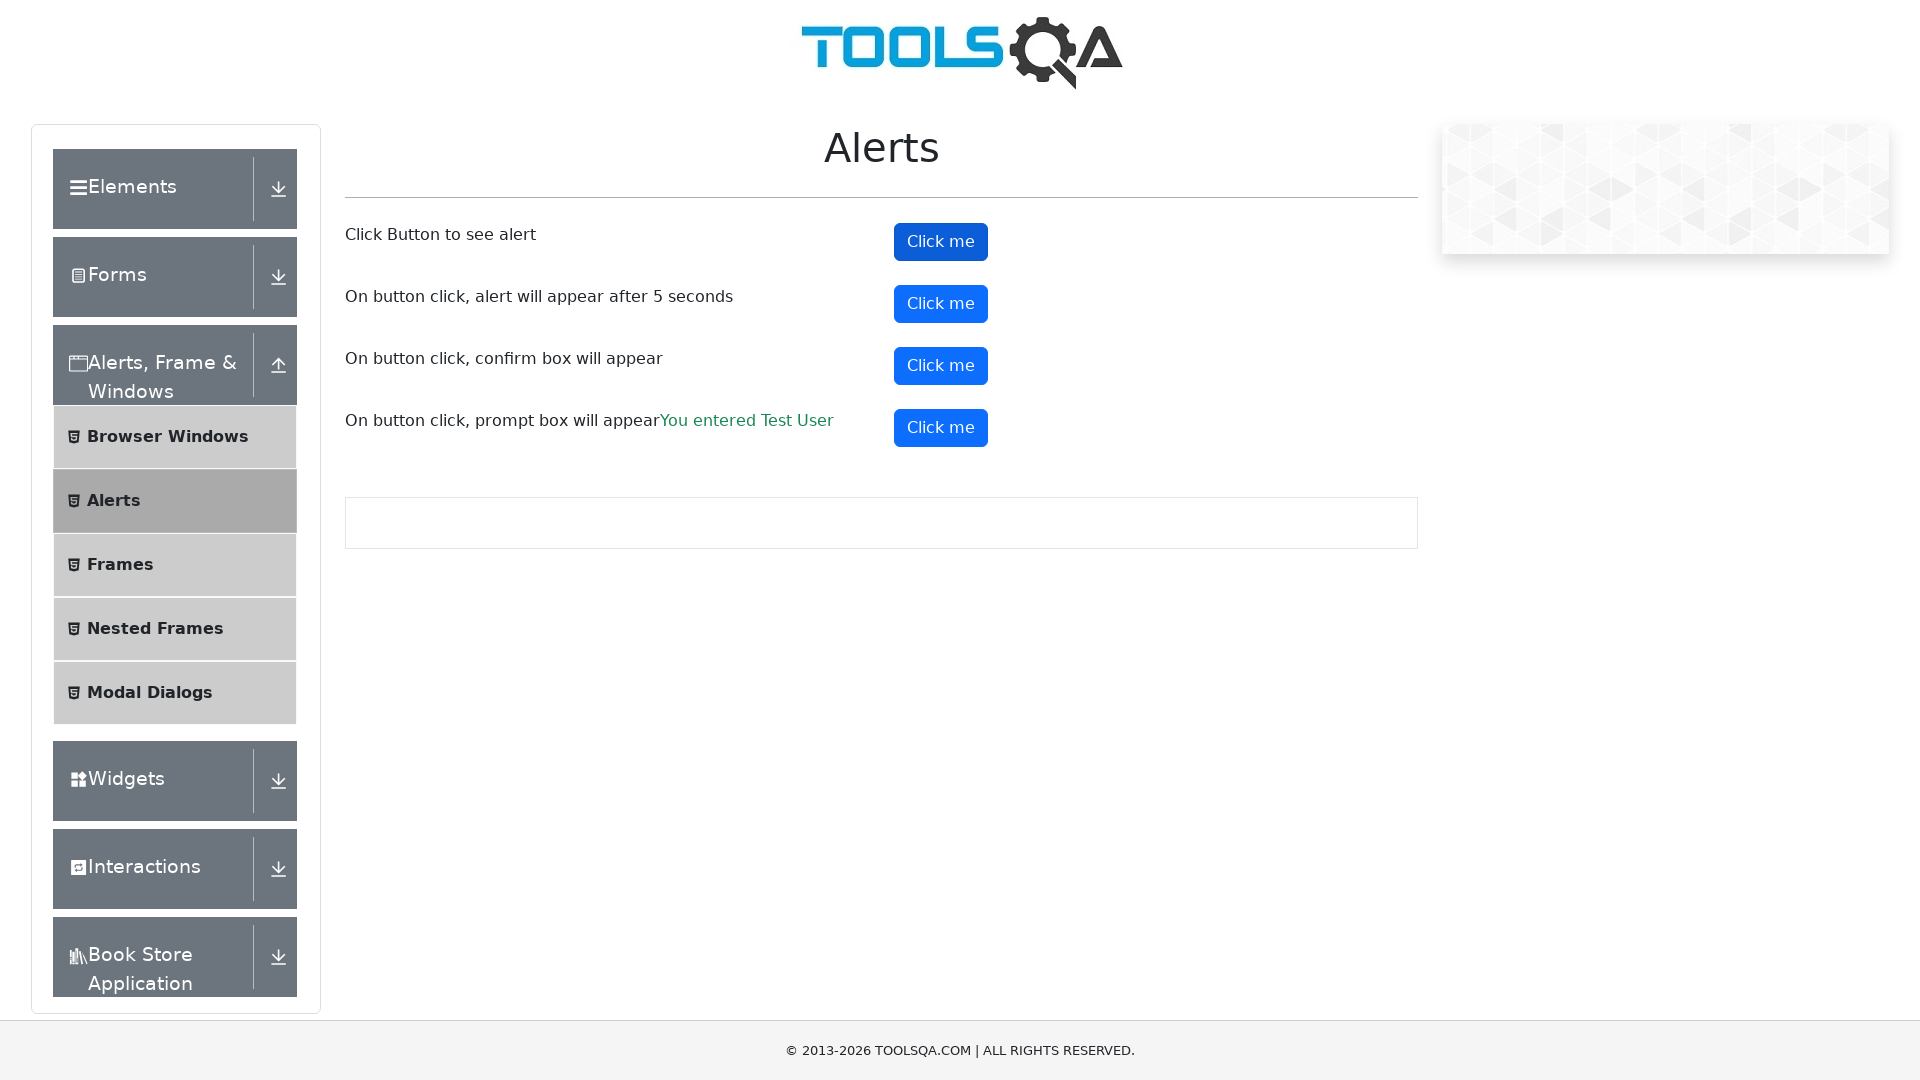

Waited for prompt alert to be handled (2000ms)
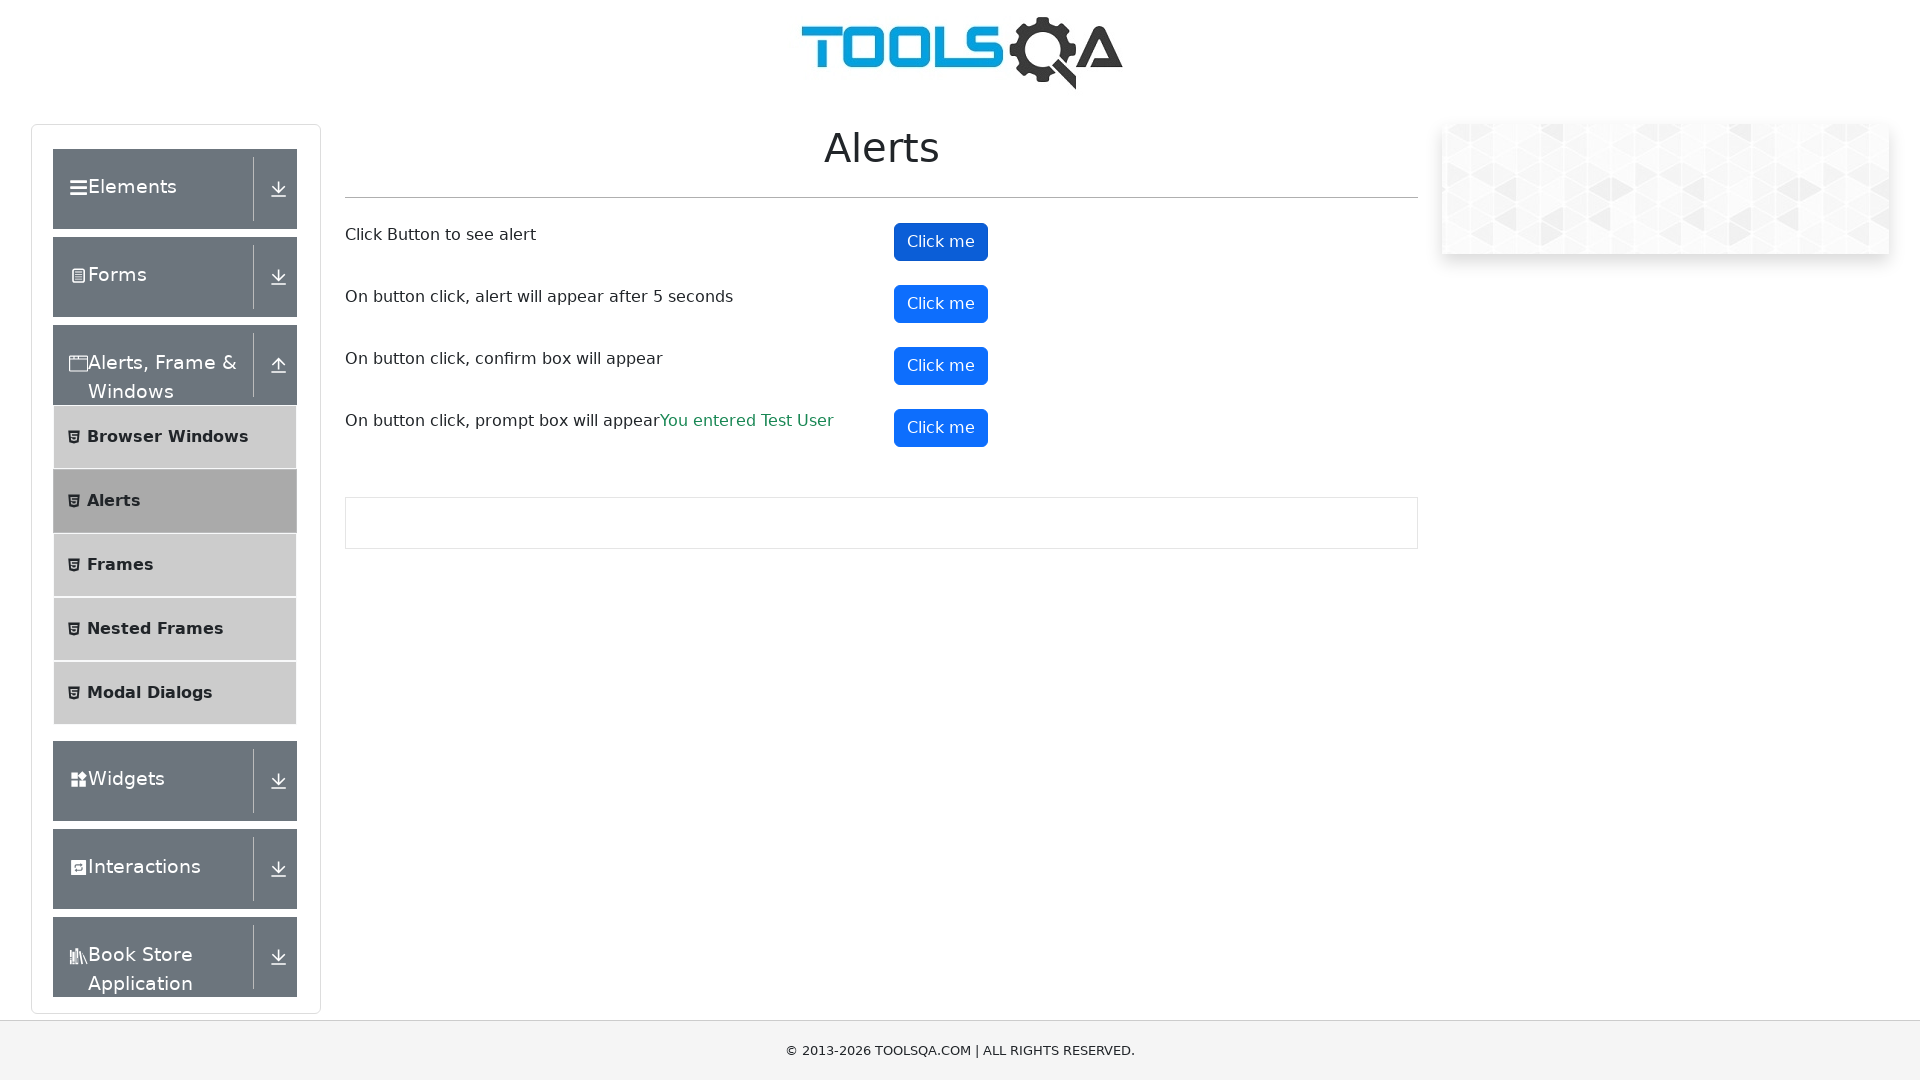

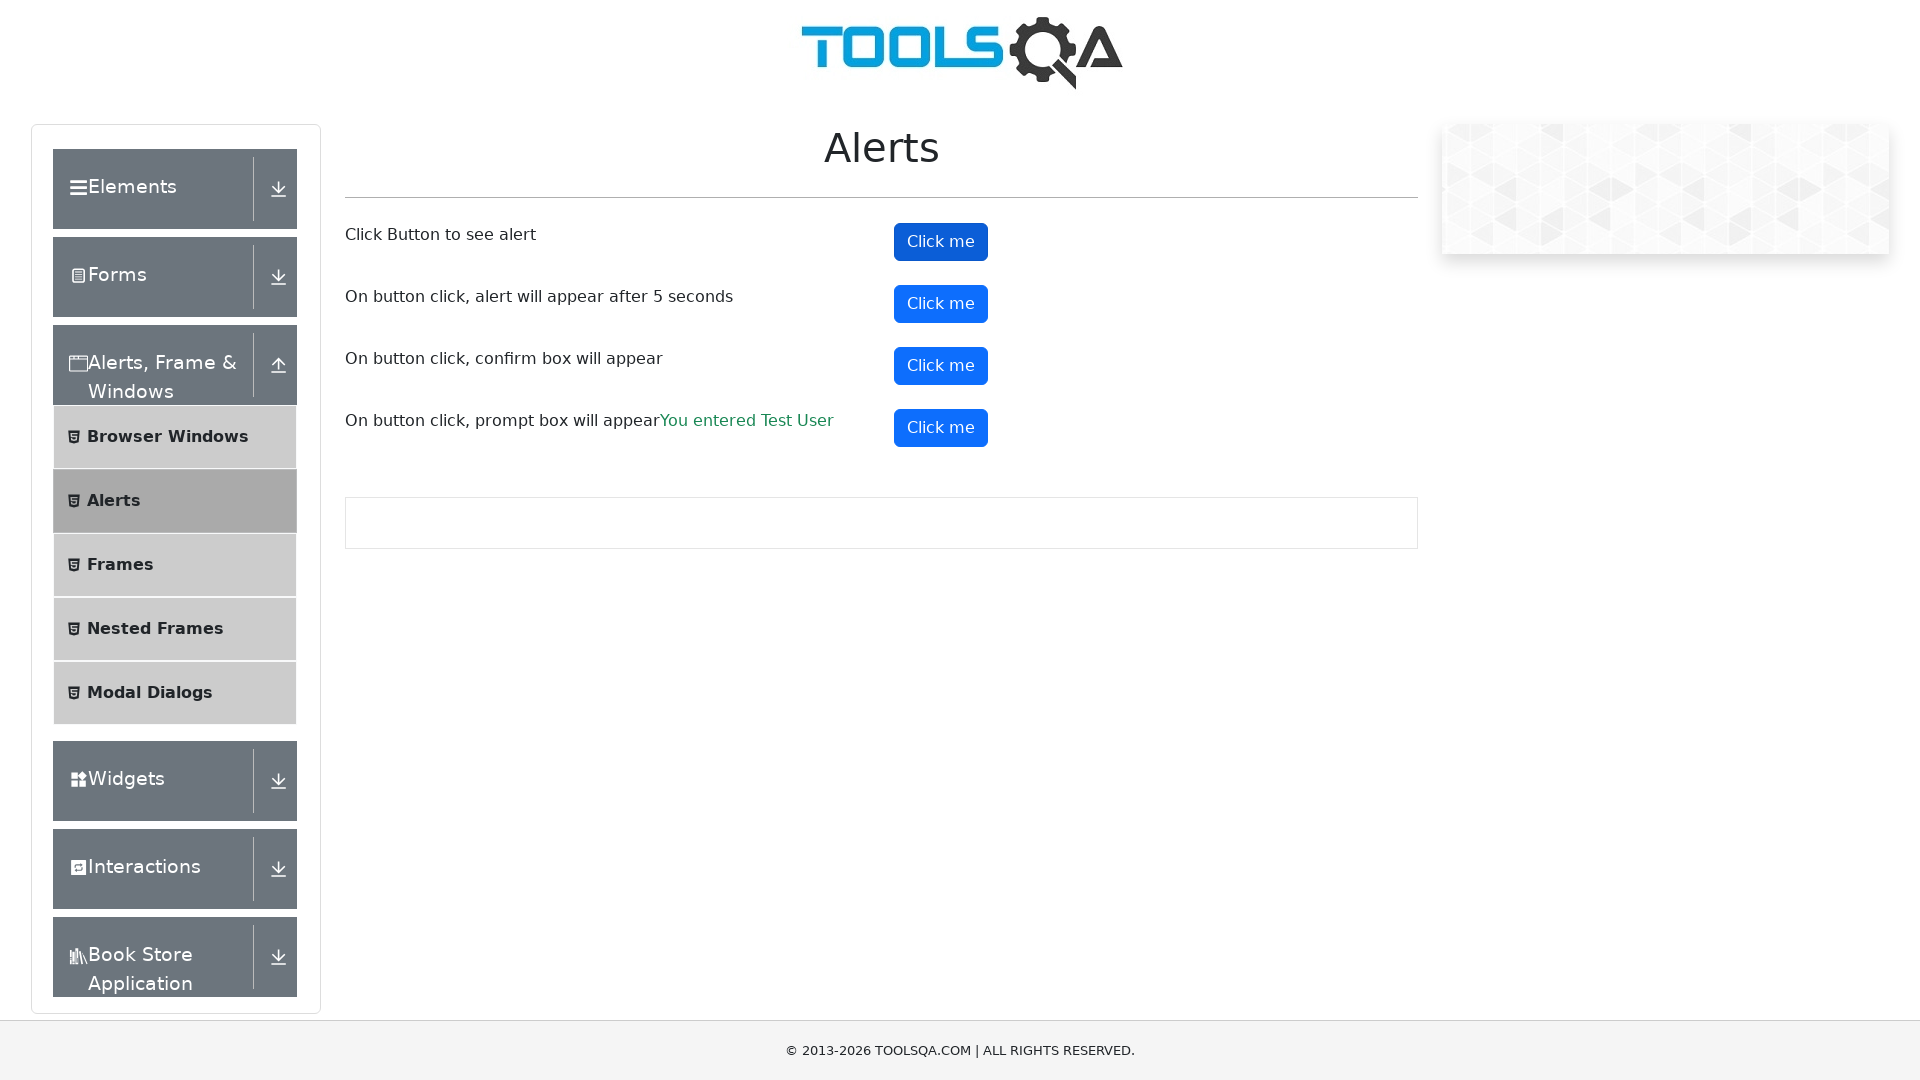